Tests that the Clear completed button displays correct text when items are completed

Starting URL: https://demo.playwright.dev/todomvc

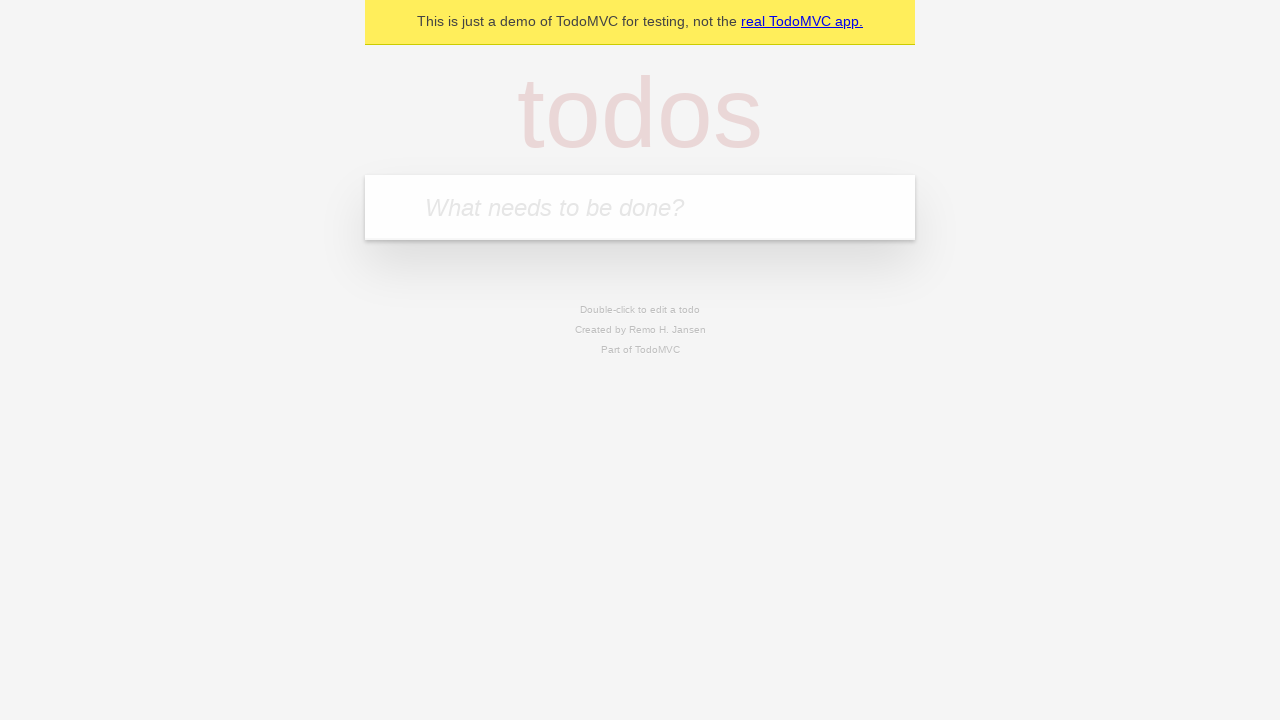

Filled todo input with 'buy some cheese' on internal:attr=[placeholder="What needs to be done?"i]
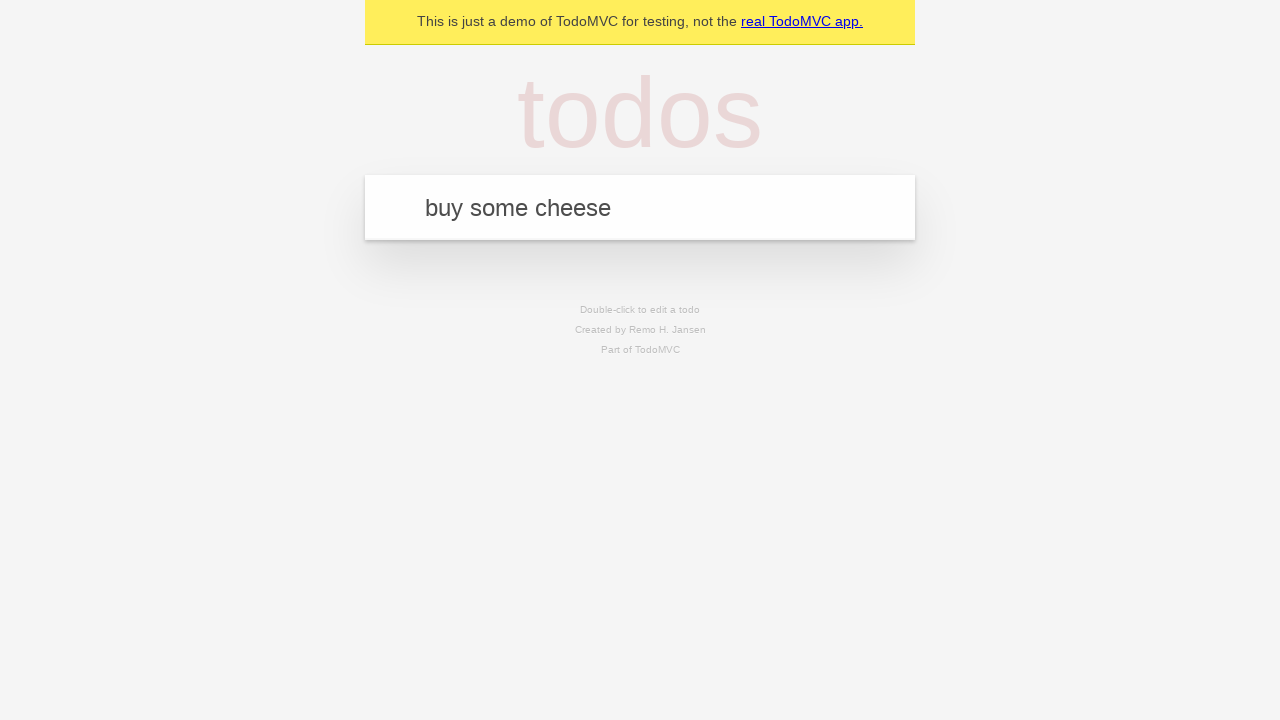

Pressed Enter to add first todo on internal:attr=[placeholder="What needs to be done?"i]
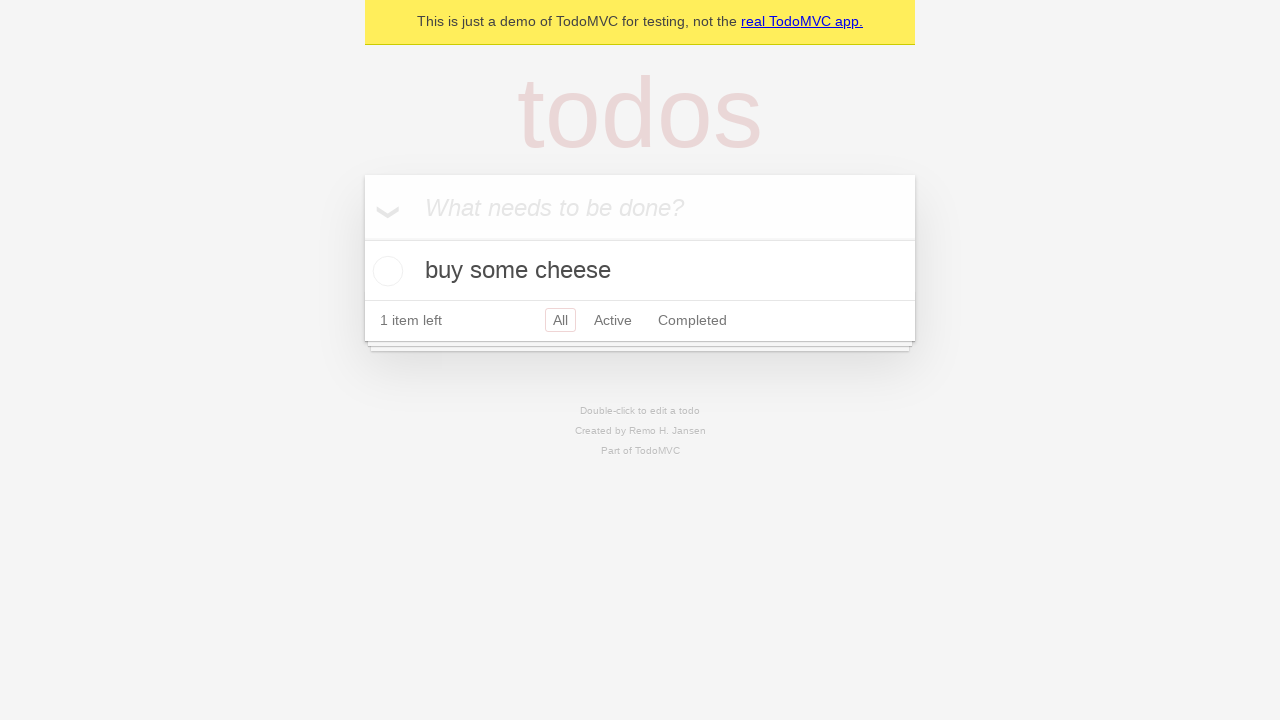

Filled todo input with 'feed the cat' on internal:attr=[placeholder="What needs to be done?"i]
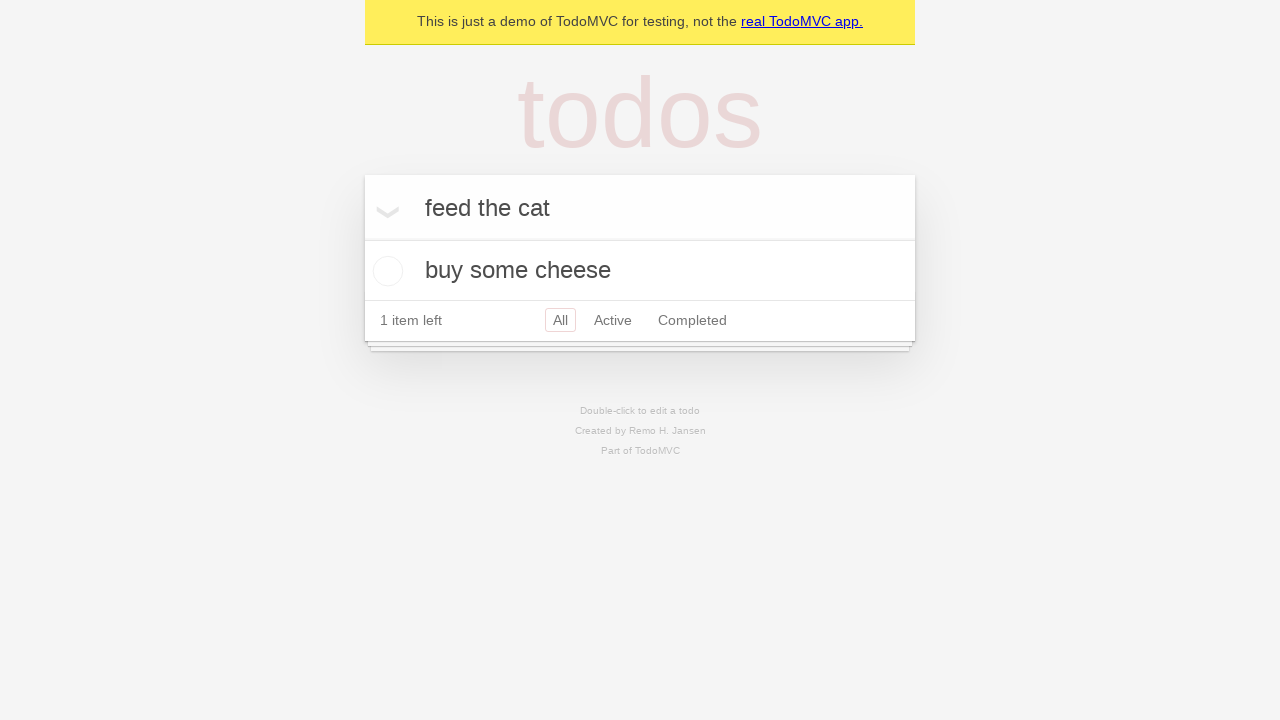

Pressed Enter to add second todo on internal:attr=[placeholder="What needs to be done?"i]
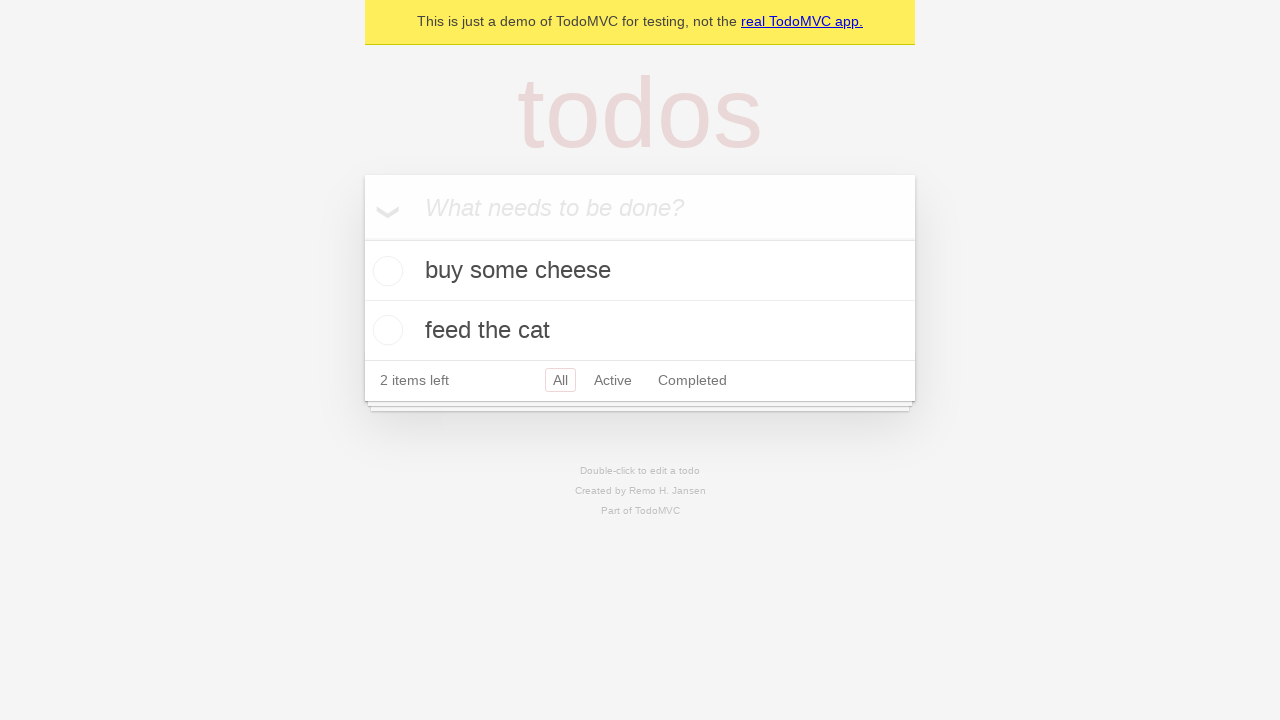

Filled todo input with 'book a doctors appointment' on internal:attr=[placeholder="What needs to be done?"i]
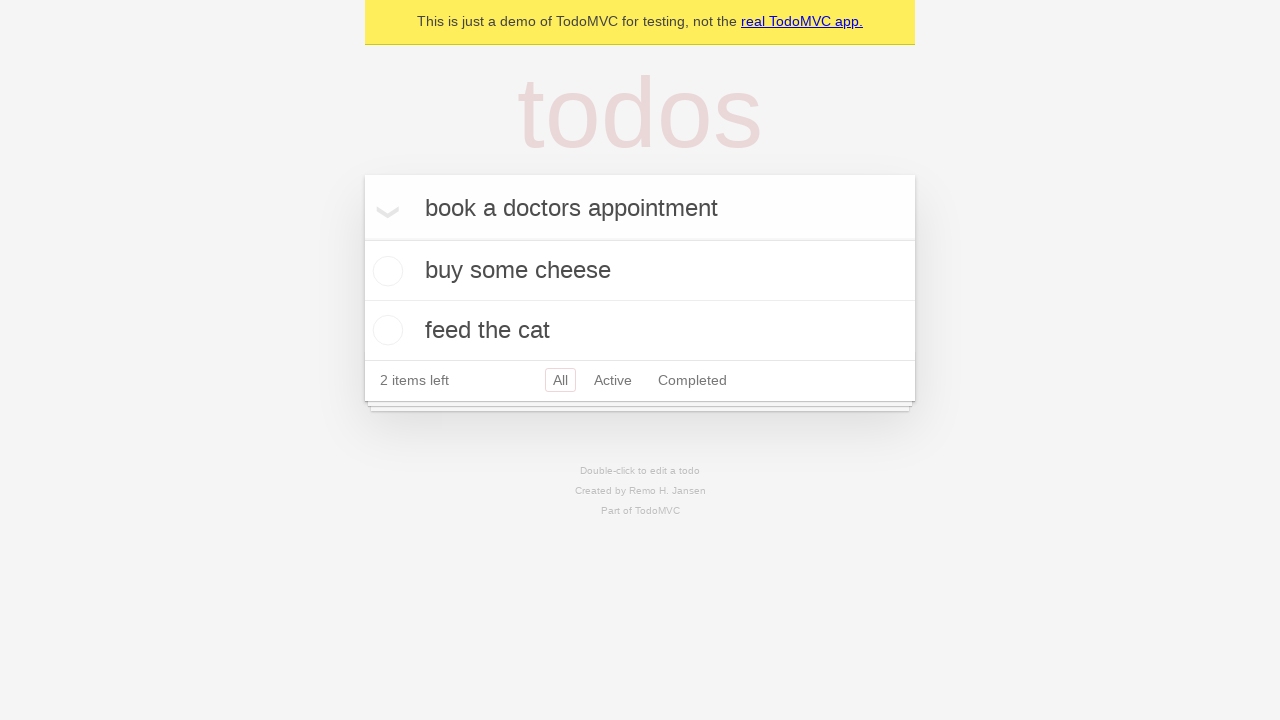

Pressed Enter to add third todo on internal:attr=[placeholder="What needs to be done?"i]
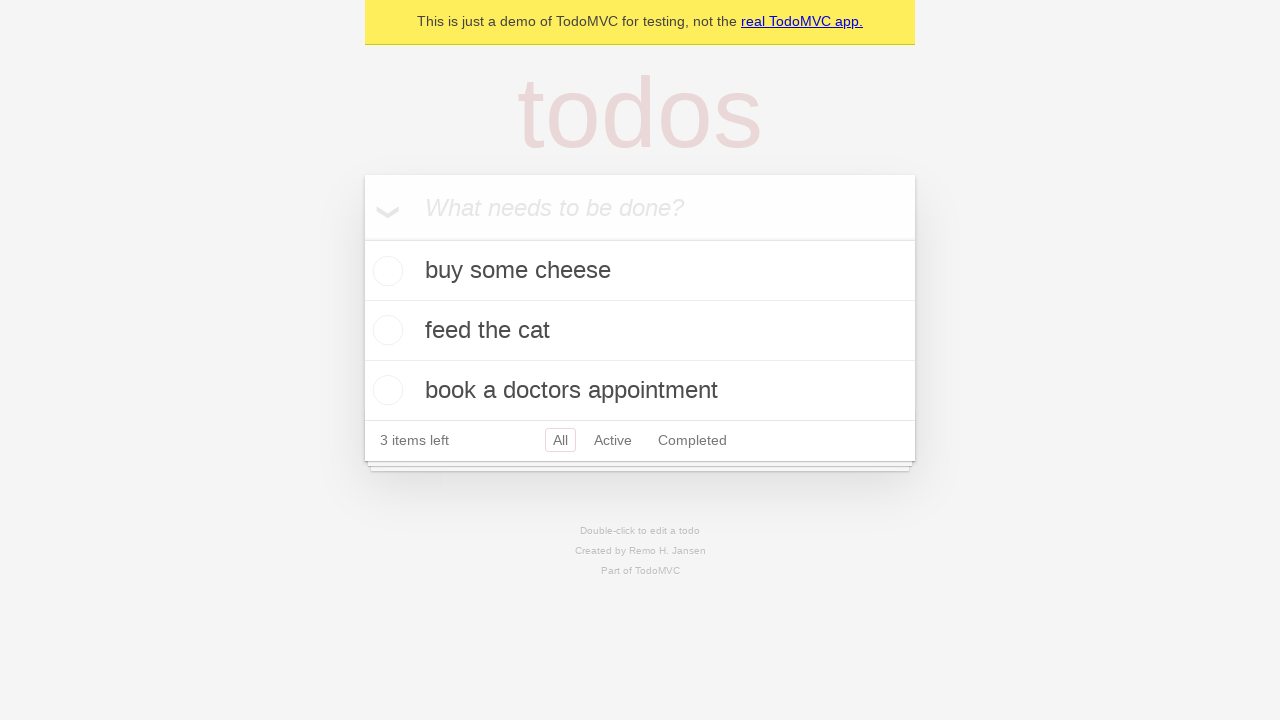

Waited for todo items to appear in the list
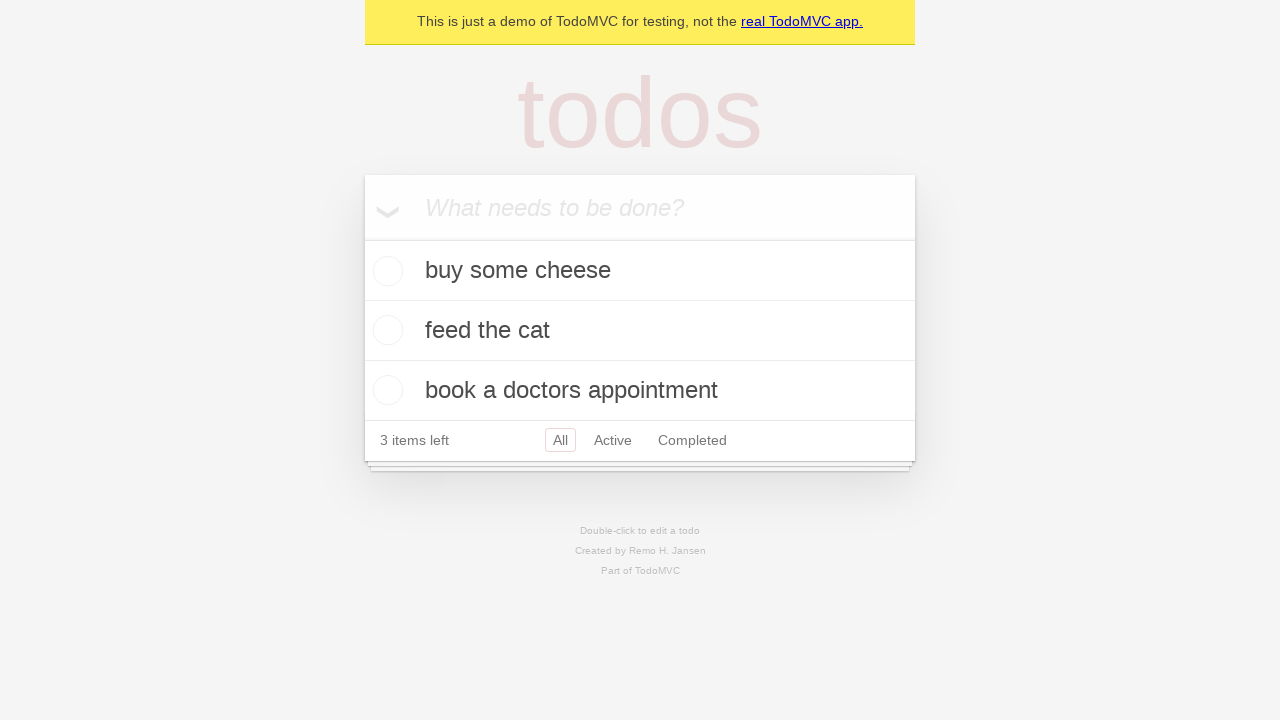

Checked the first todo item as completed at (385, 271) on .todo-list li .toggle >> nth=0
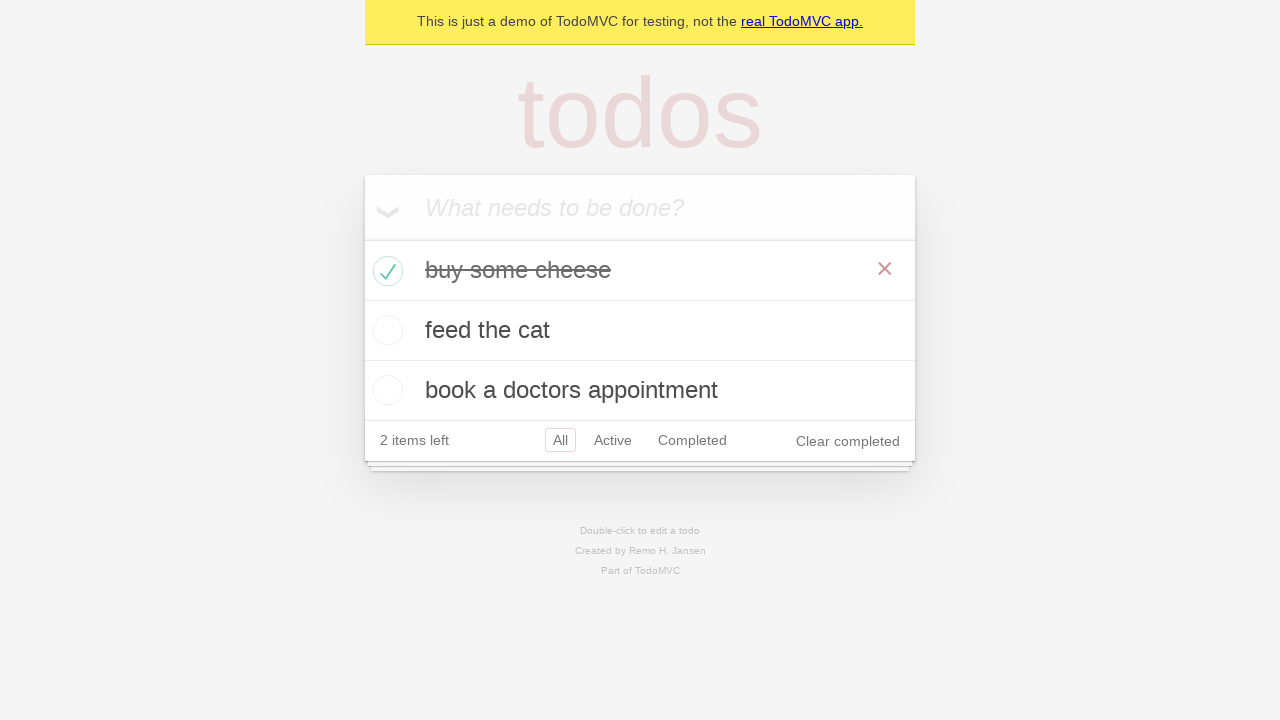

Clear completed button appeared after marking todo as completed
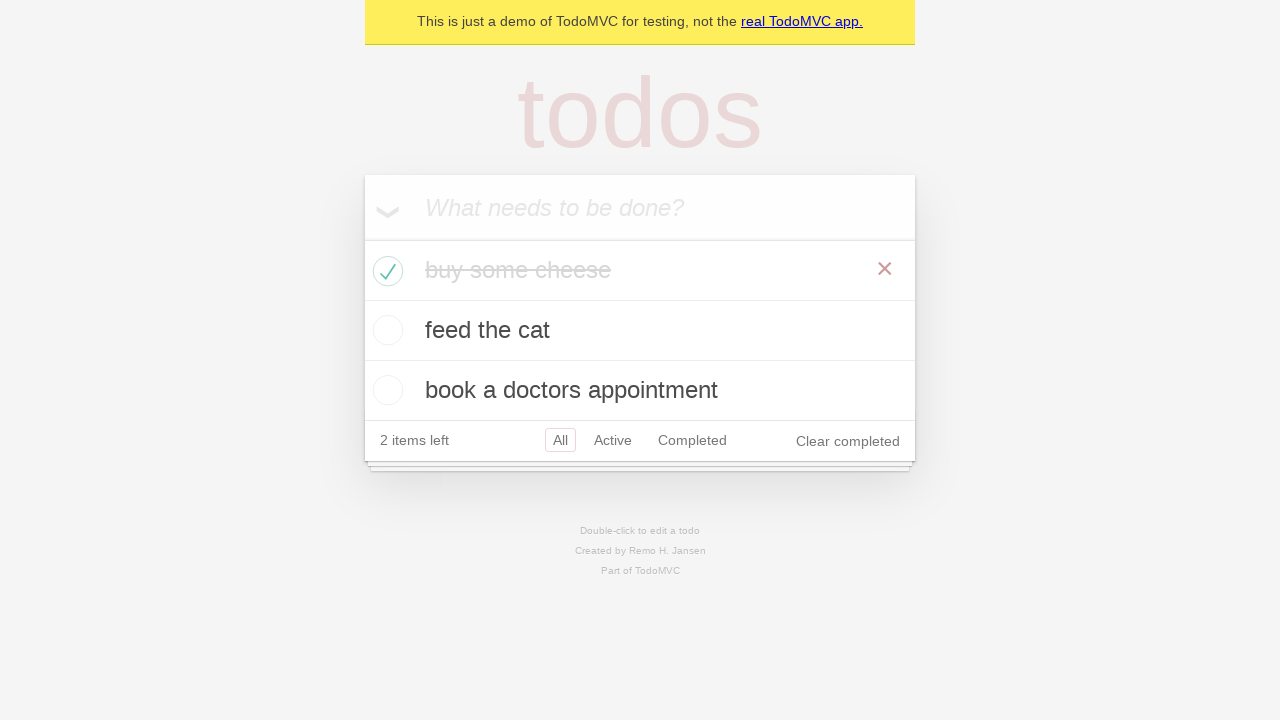

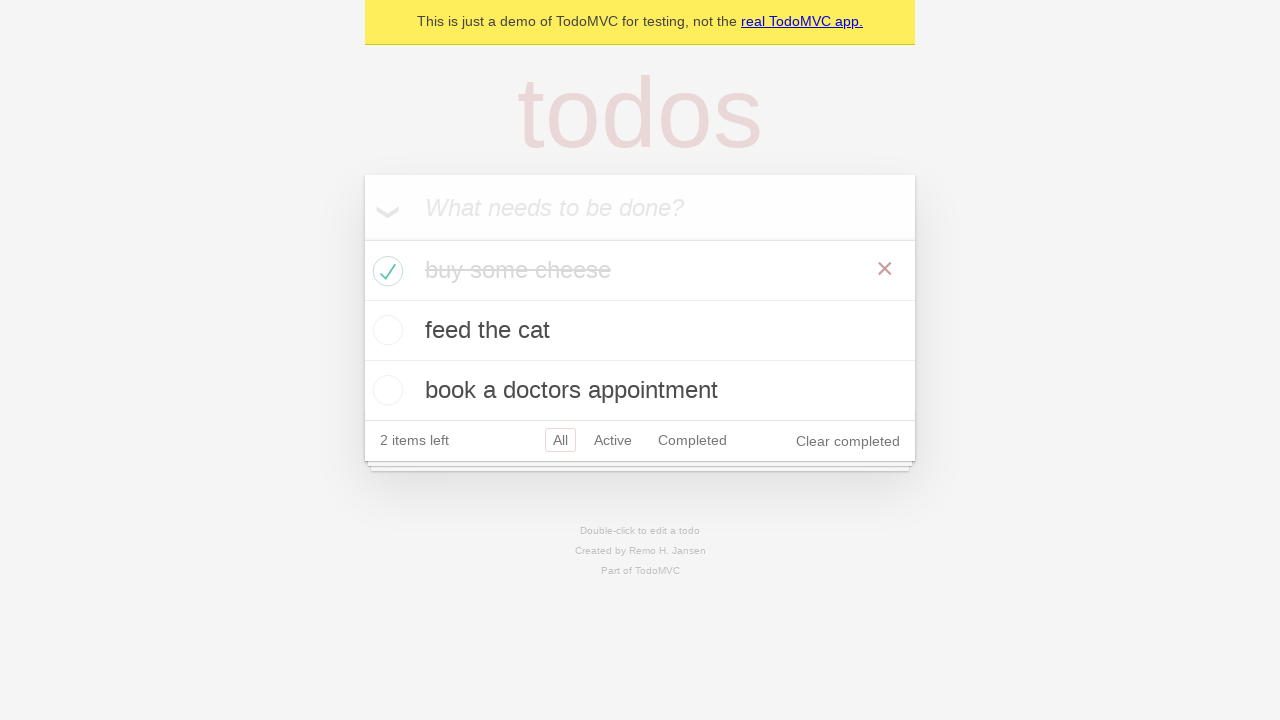